Tests loading green functionality with explicit wait by clicking the start button, verifying loading state, and waiting for the success element to appear

Starting URL: https://kristinek.github.io/site/examples/loading_color

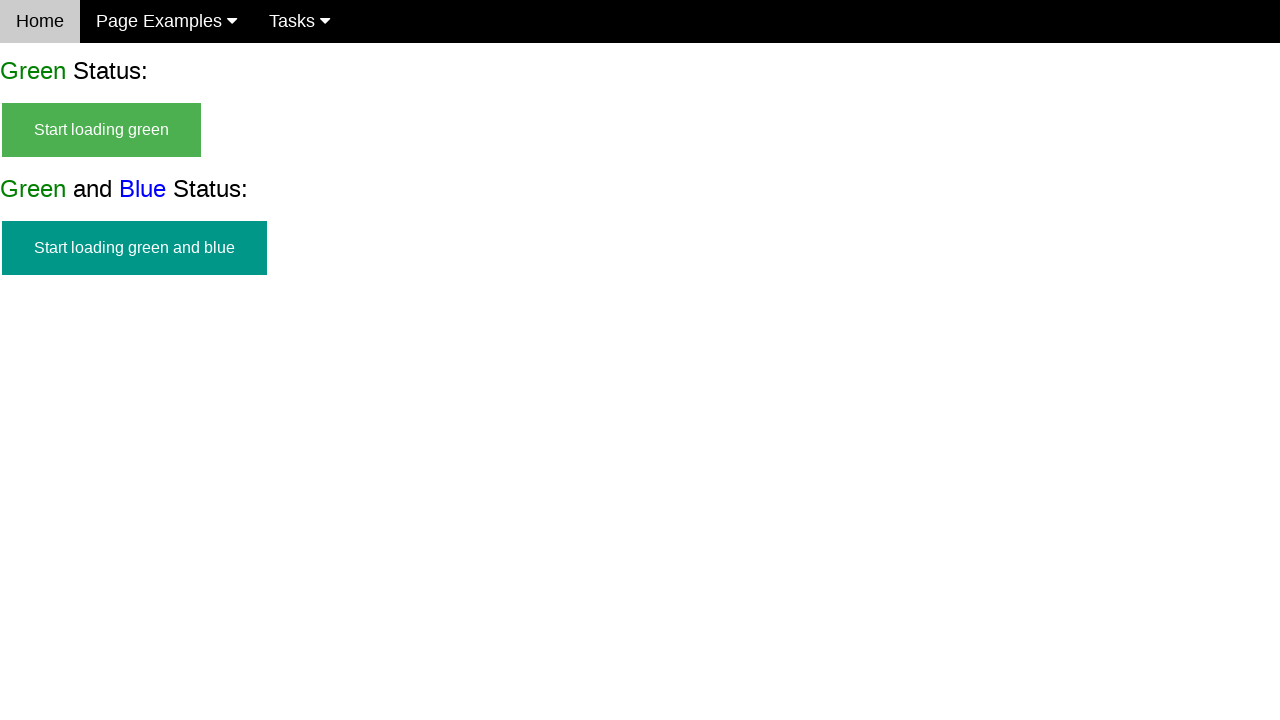

Clicked start loading green button at (102, 130) on #start_green
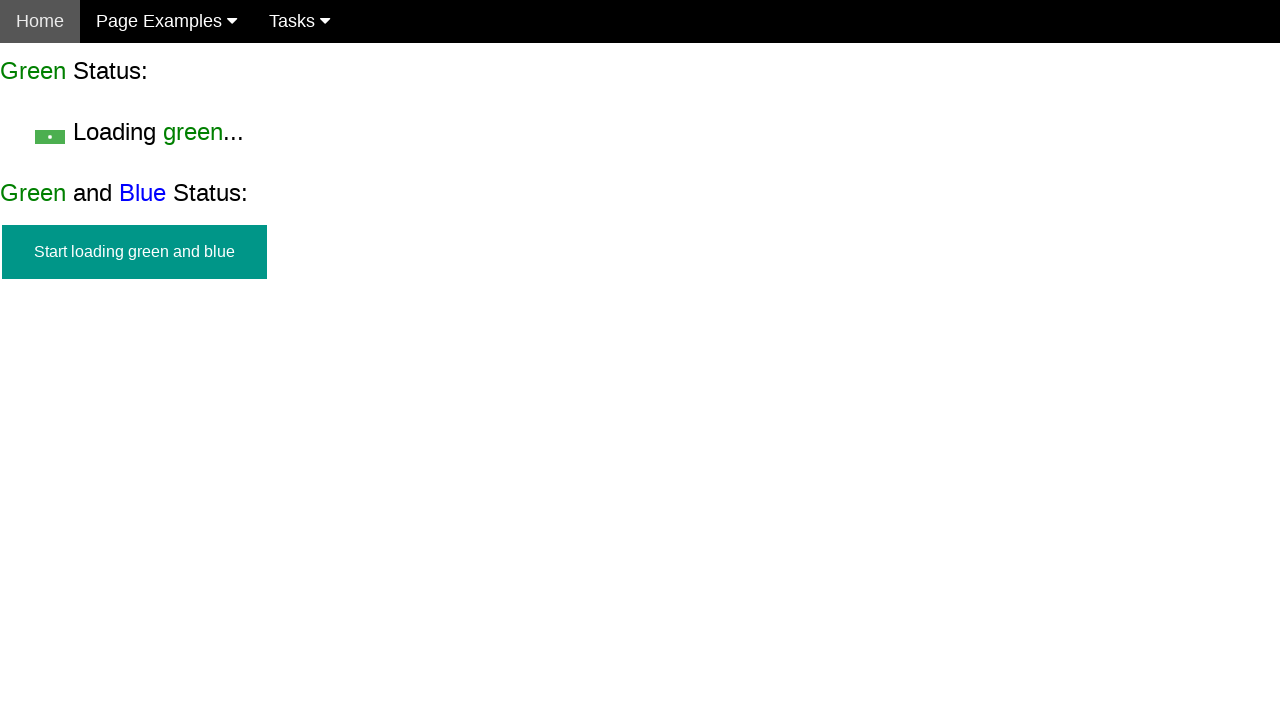

Verified start button is hidden
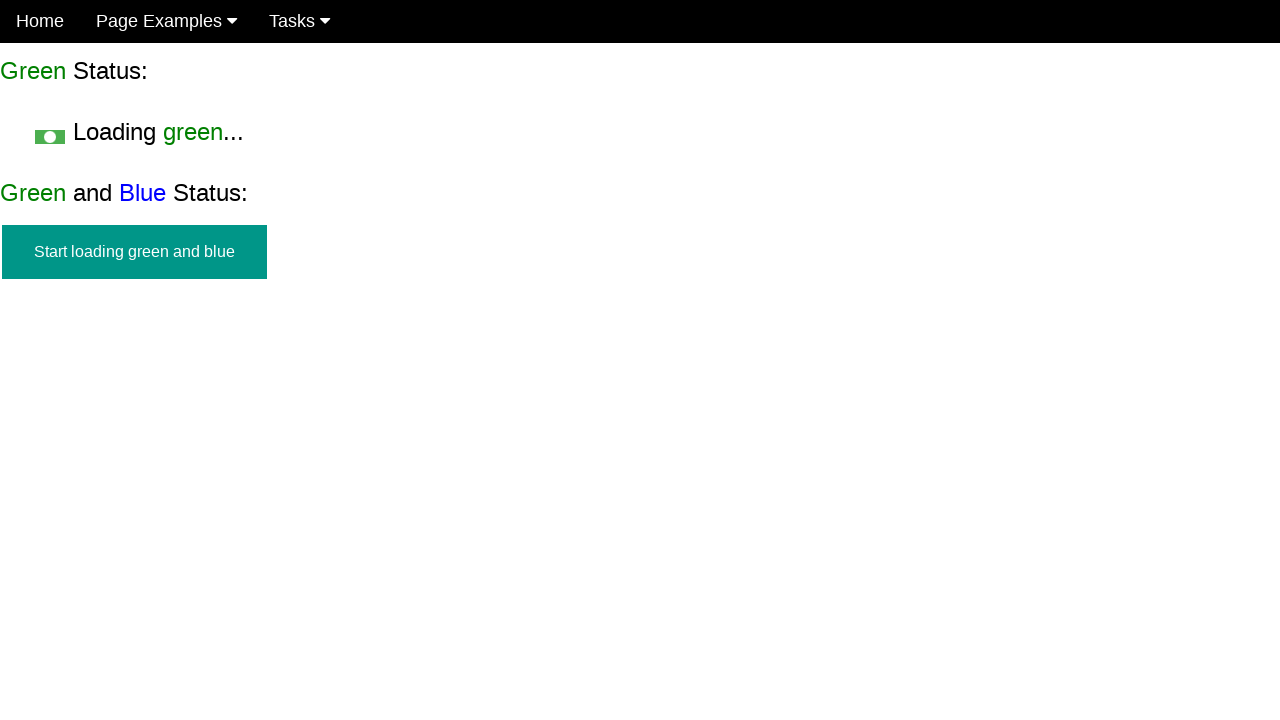

Verified loading text is visible
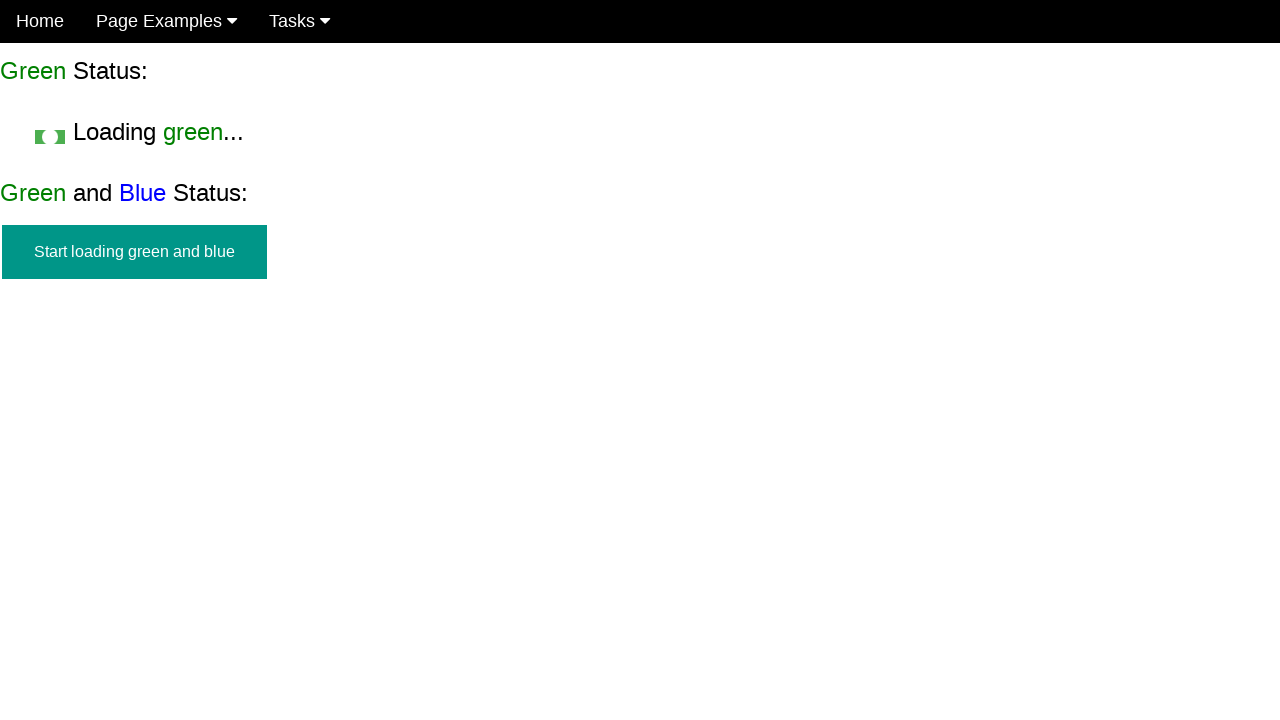

Waited for success element to appear (explicit wait with 15s timeout)
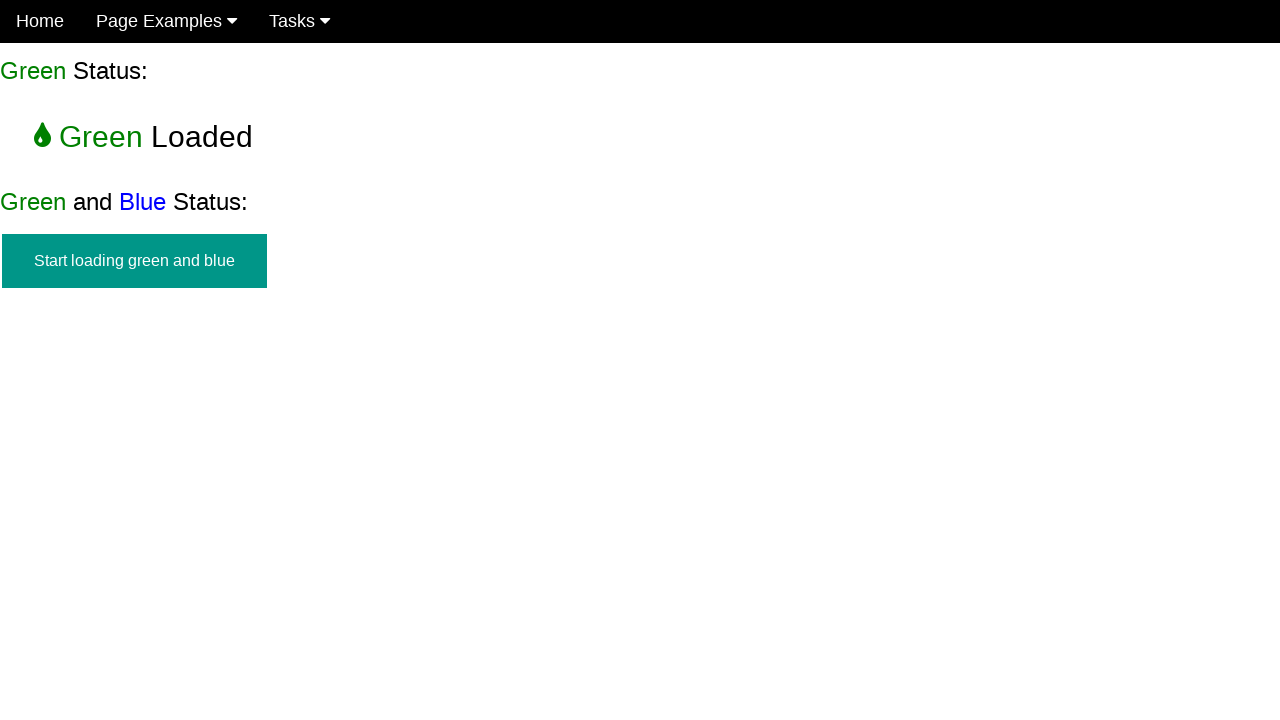

Verified start button remains hidden in final state
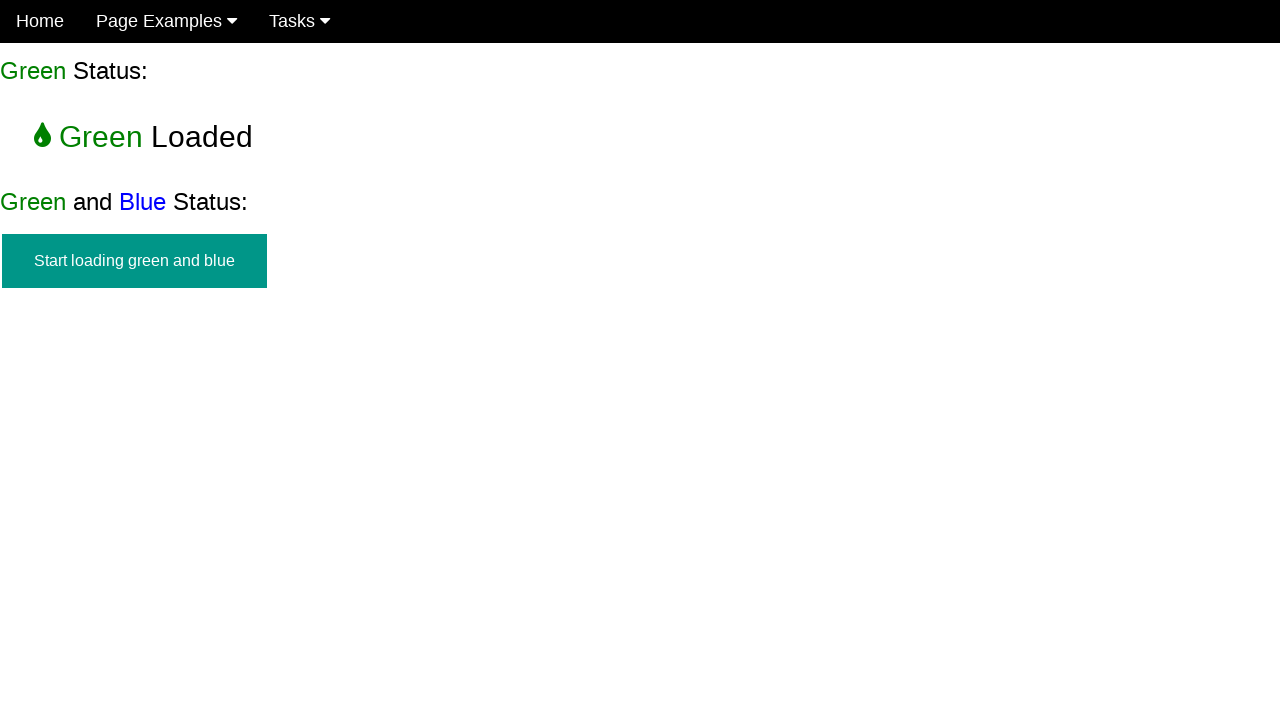

Verified loading text is hidden in final state
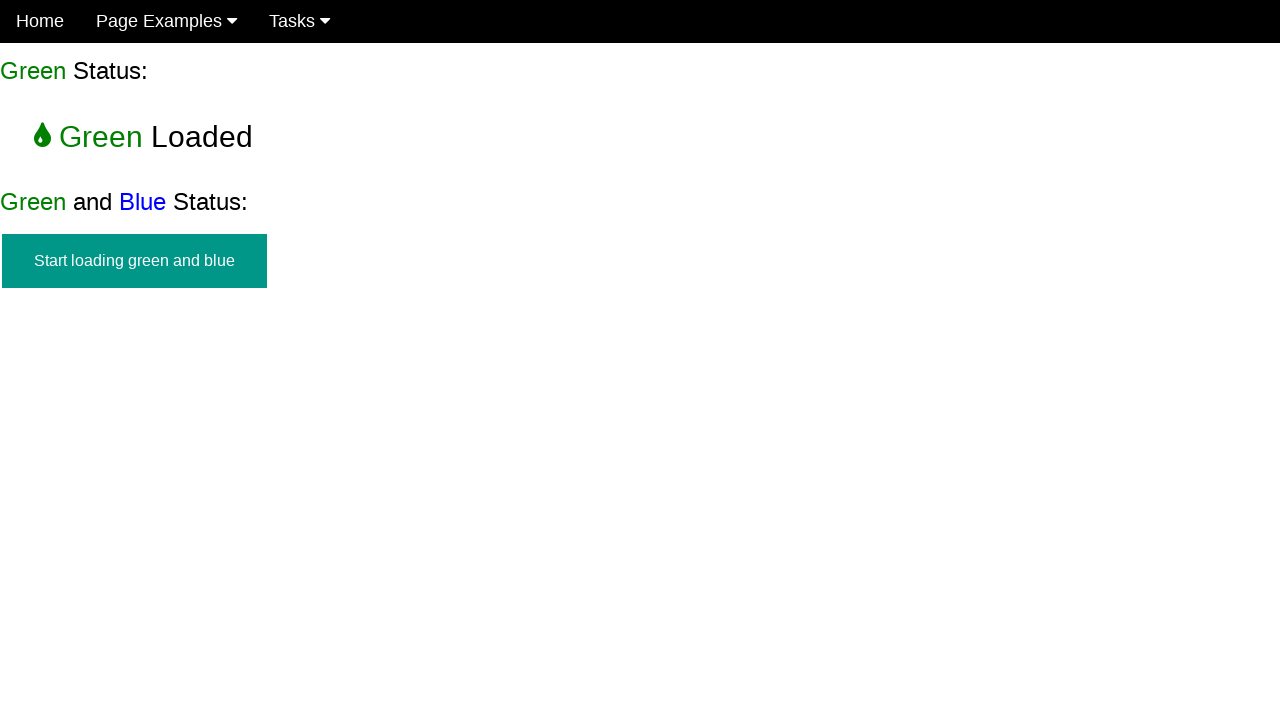

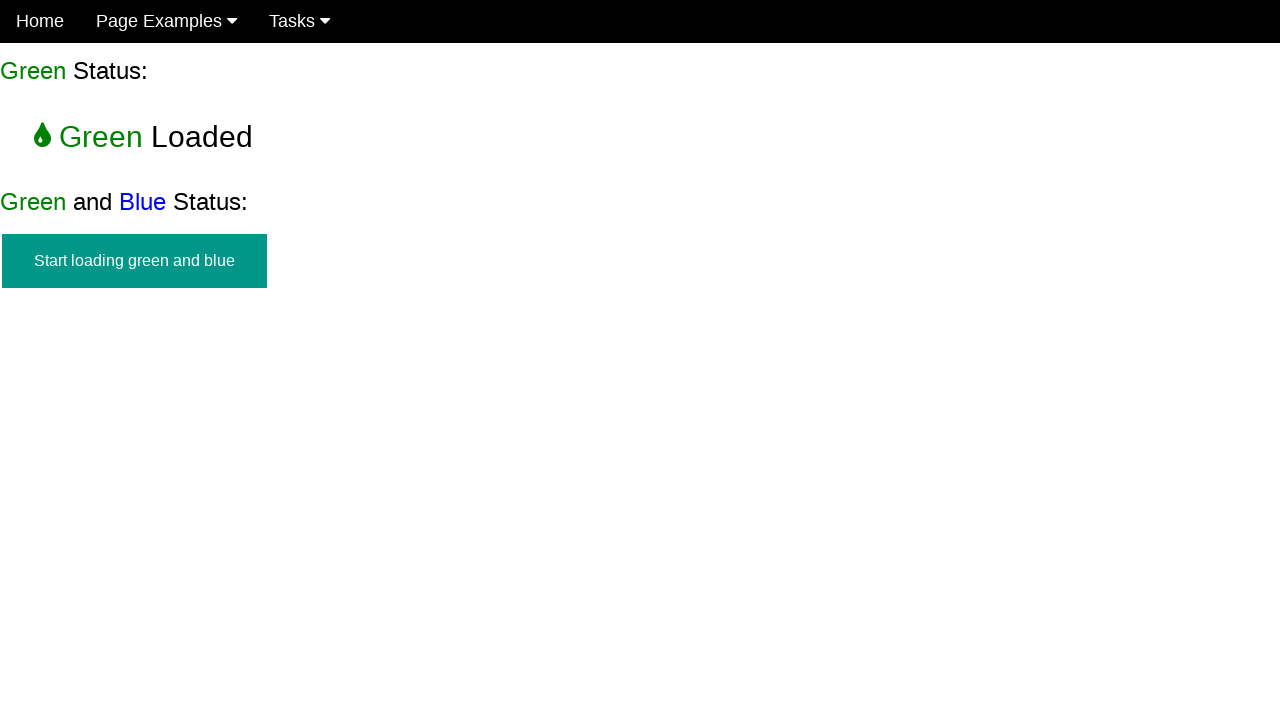